Tests radio button and checkbox interactions by clicking various browser options and checking selection states

Starting URL: https://leafground.com/radio.xhtml

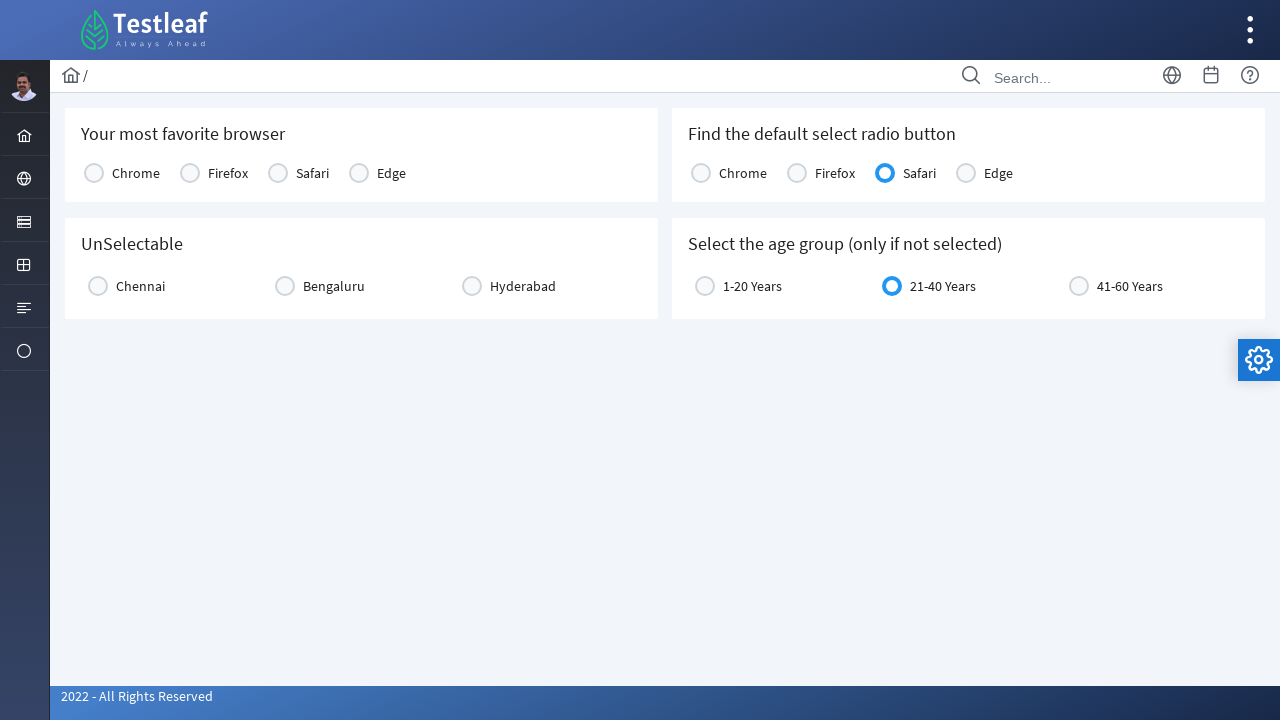

Clicked Chrome radio button in console1 at (94, 173) on xpath=//*[@id="j_idt87:console1"]/tbody/tr/td[1]/div/div[2]/span
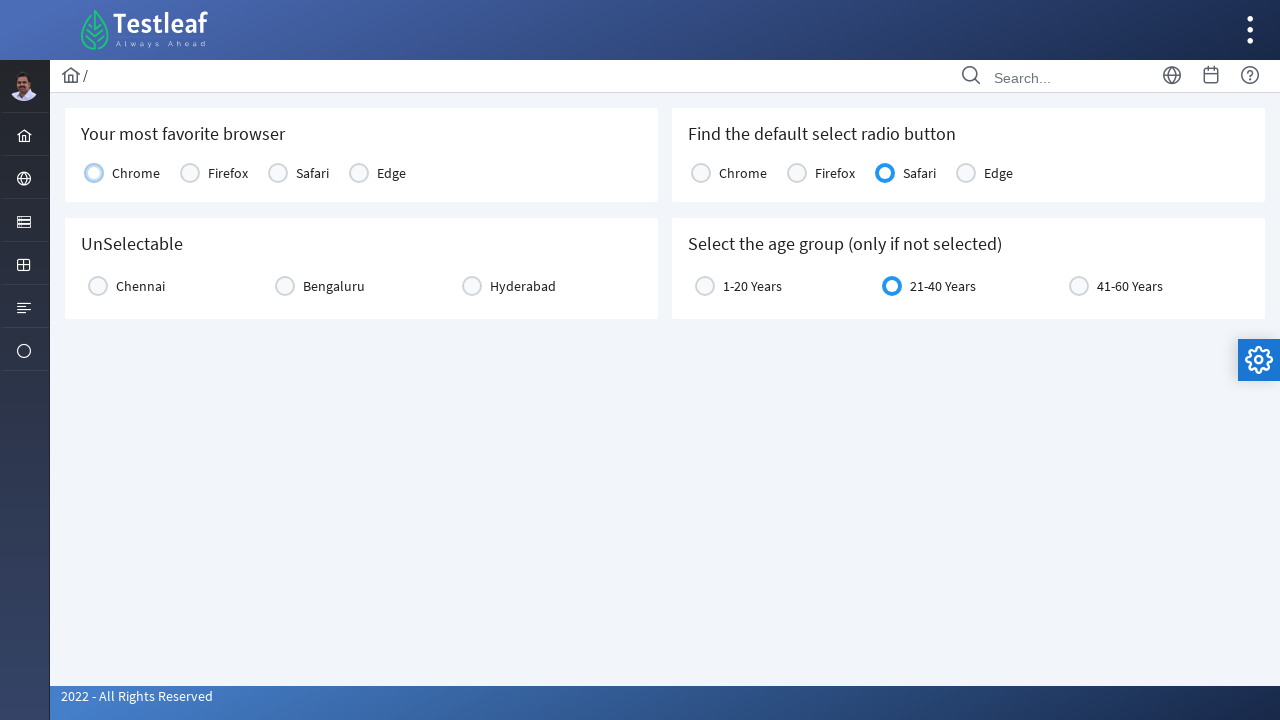

Clicked Chrome radio button in console2 at (701, 173) on xpath=//*[@id="j_idt87:console2"]/tbody/tr/td[1]/div/div[2]
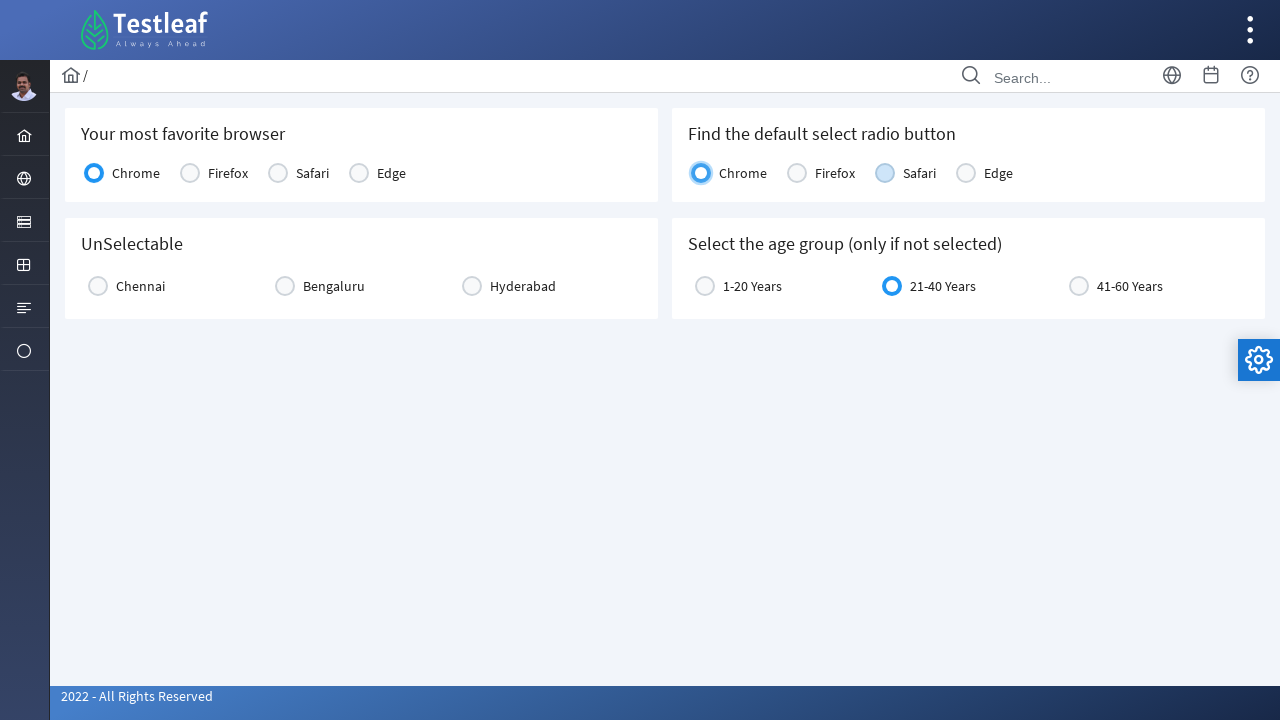

Clicked Firefox radio button in console1 at (190, 173) on xpath=//*[@id="j_idt87:console1"]/tbody/tr/td[2]/div/div[2]/span
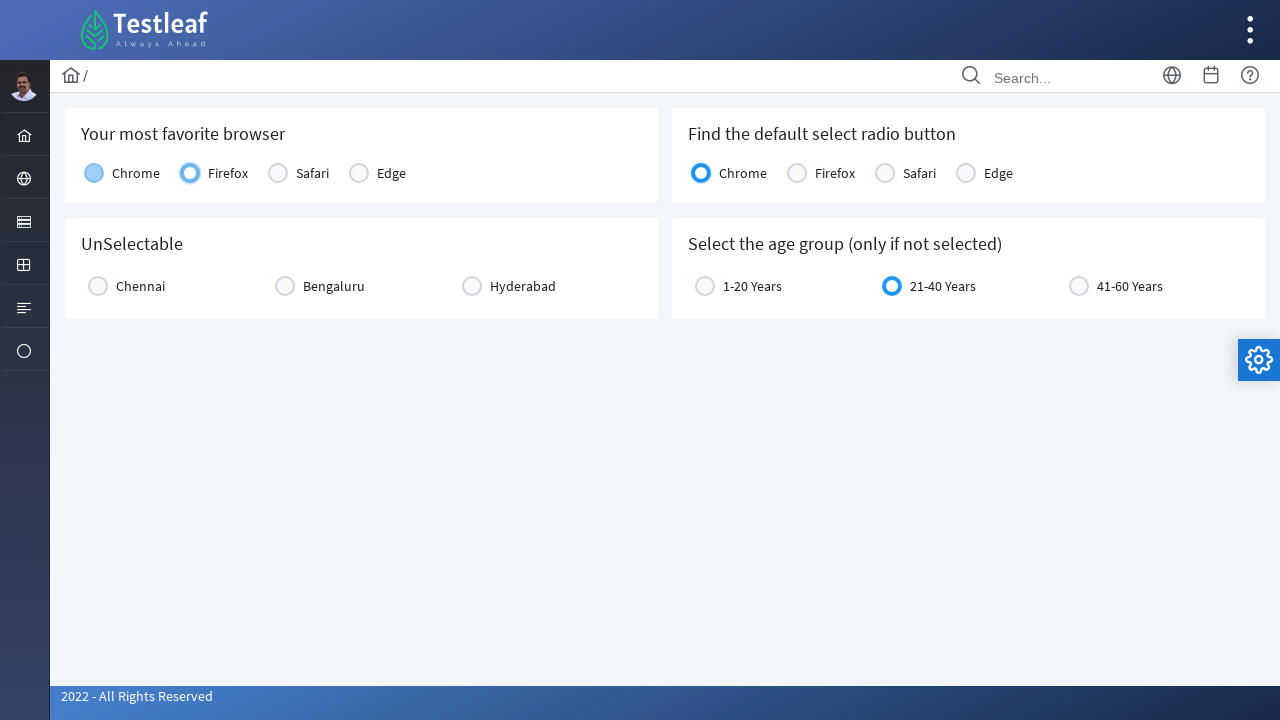

Clicked Safari radio button in console1 at (278, 173) on xpath=//*[@id="j_idt87:console1"]/tbody/tr/td[3]/div/div[2]/span
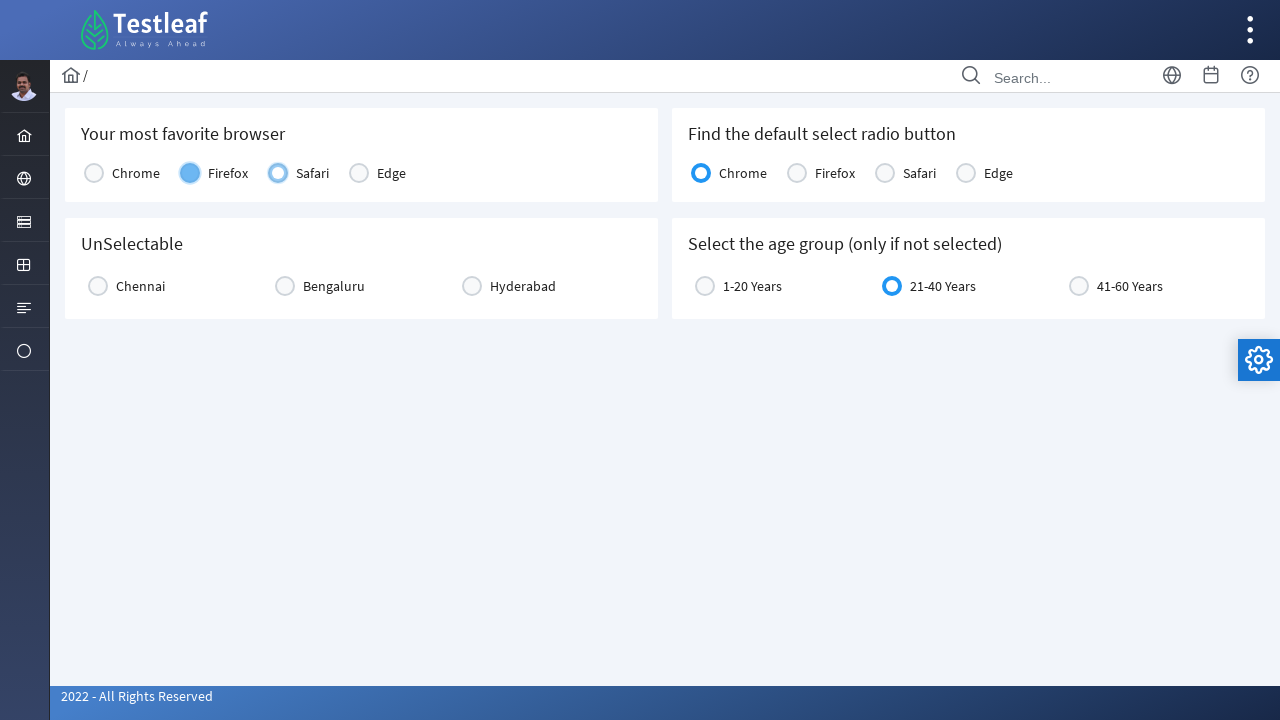

Clicked Edge radio button in console2 at (966, 173) on xpath=//*[@id="j_idt87:console2"]/tbody/tr/td[4]/div/div[2]
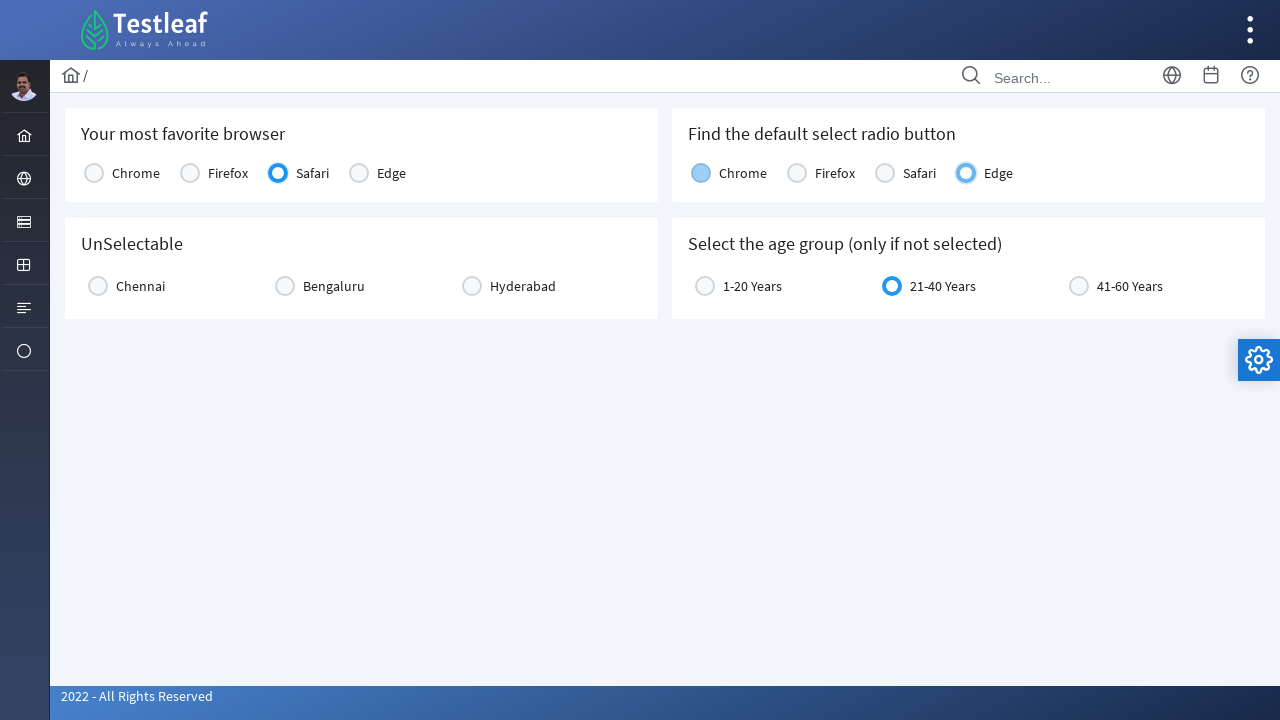

Checked age group selection status: False
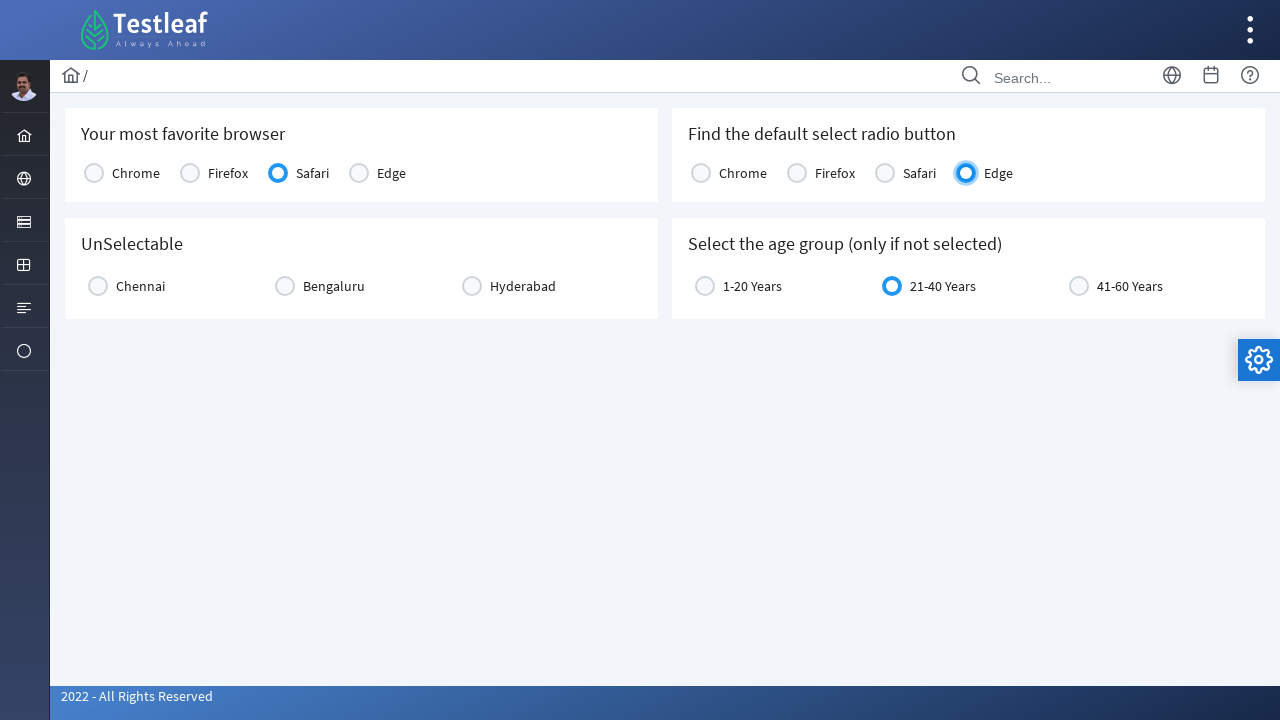

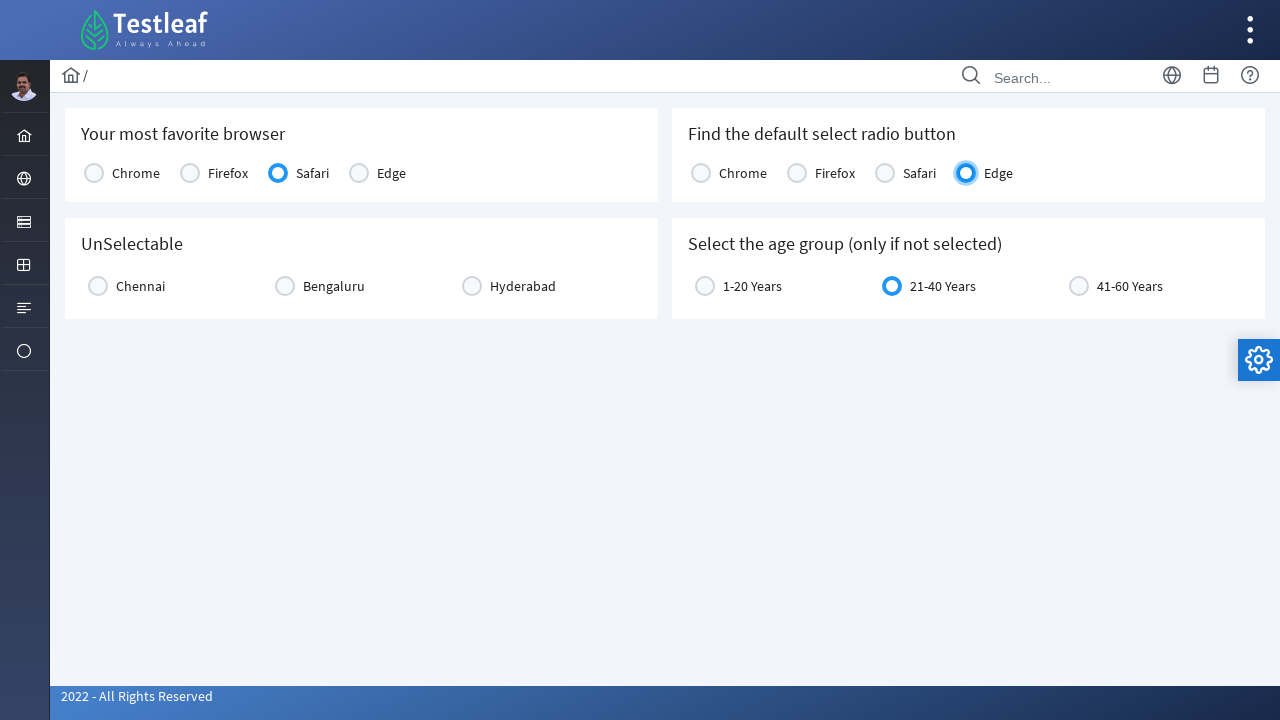